Tests radio button functionality by clicking three different radio buttons using different locator strategies (id, CSS selector, and XPath)

Starting URL: https://formy-project.herokuapp.com/radiobutton

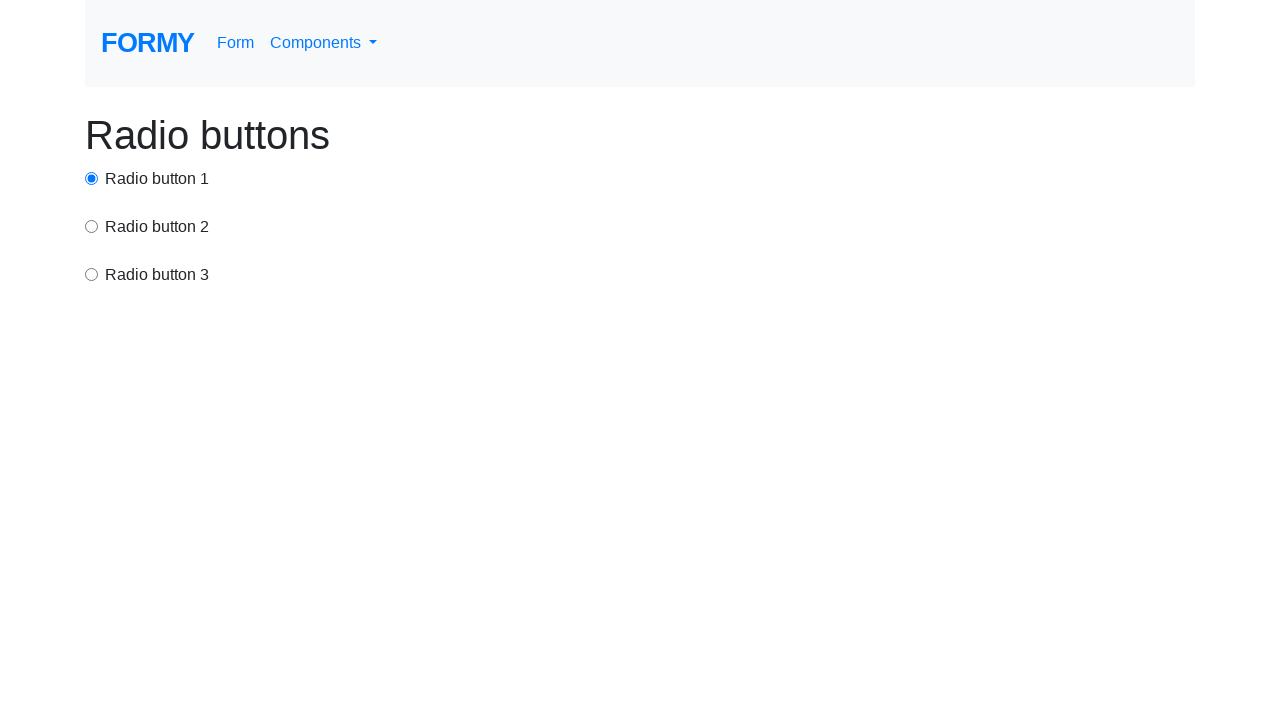

Clicked first radio button using id selector at (92, 178) on #radio-button-1
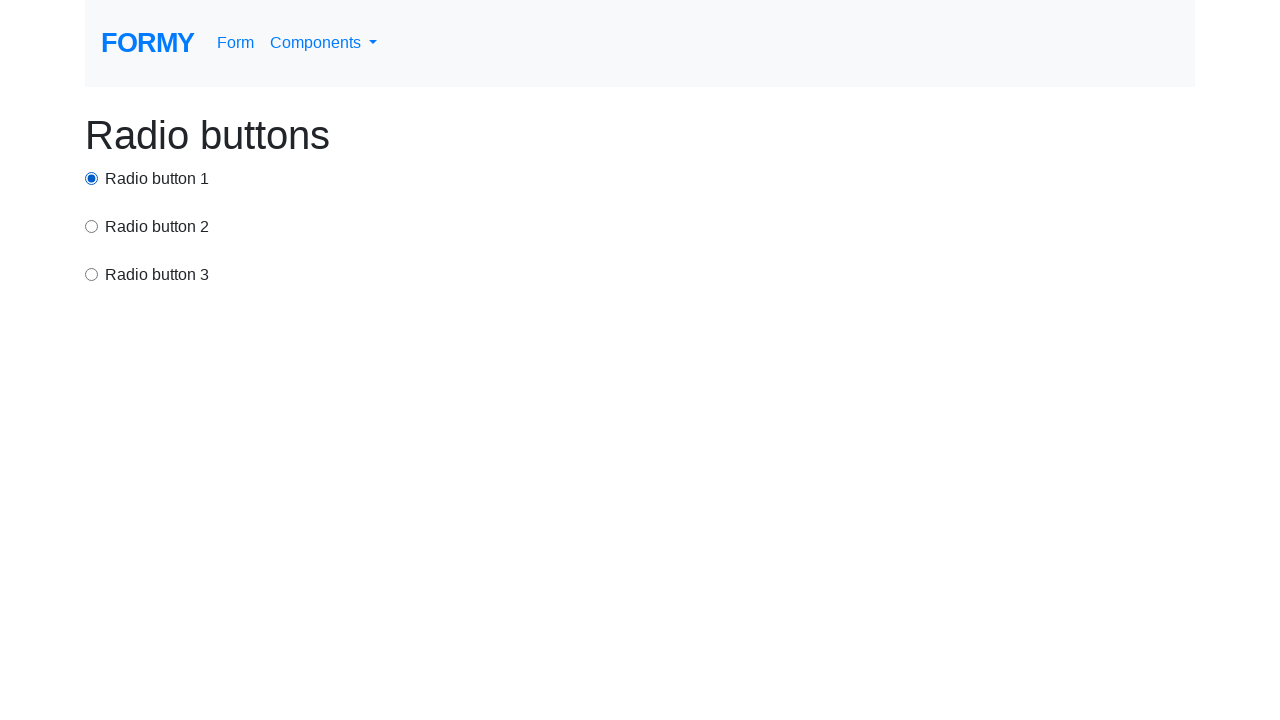

Clicked second radio button using CSS selector at (92, 226) on input[value='option2']
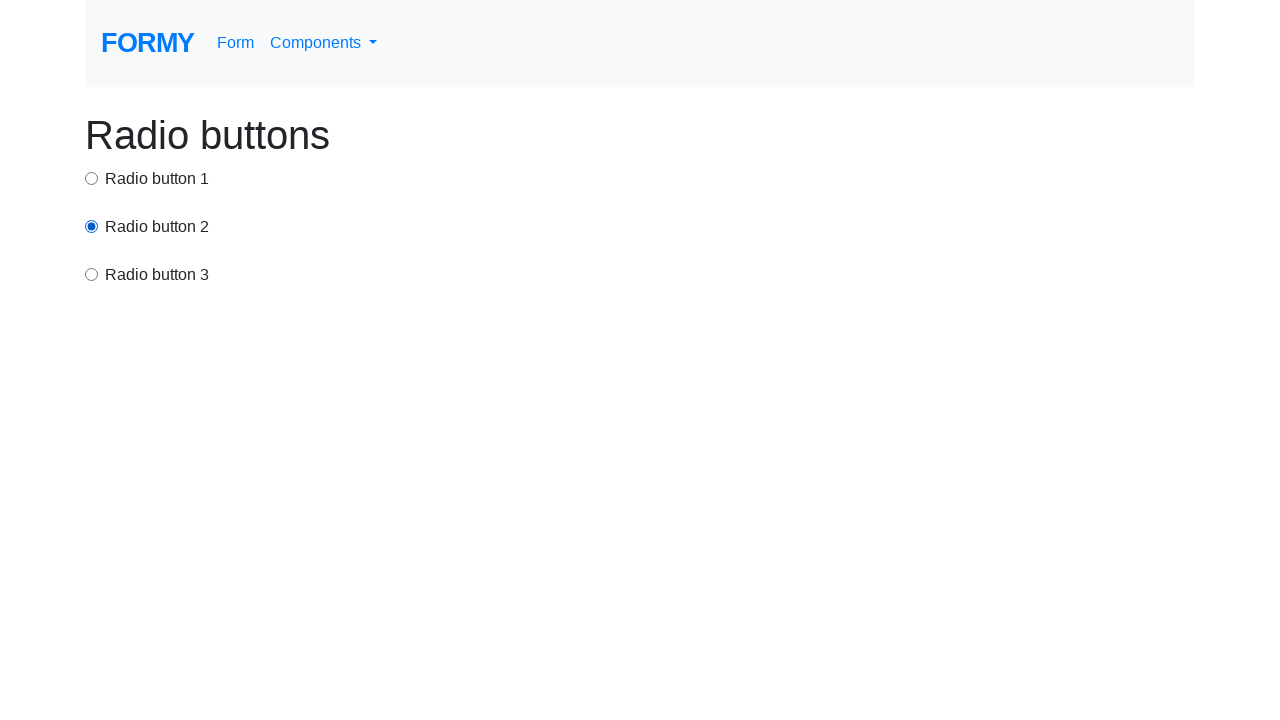

Clicked third radio button using XPath selector at (92, 274) on xpath=//html/body/div/div[3]/input
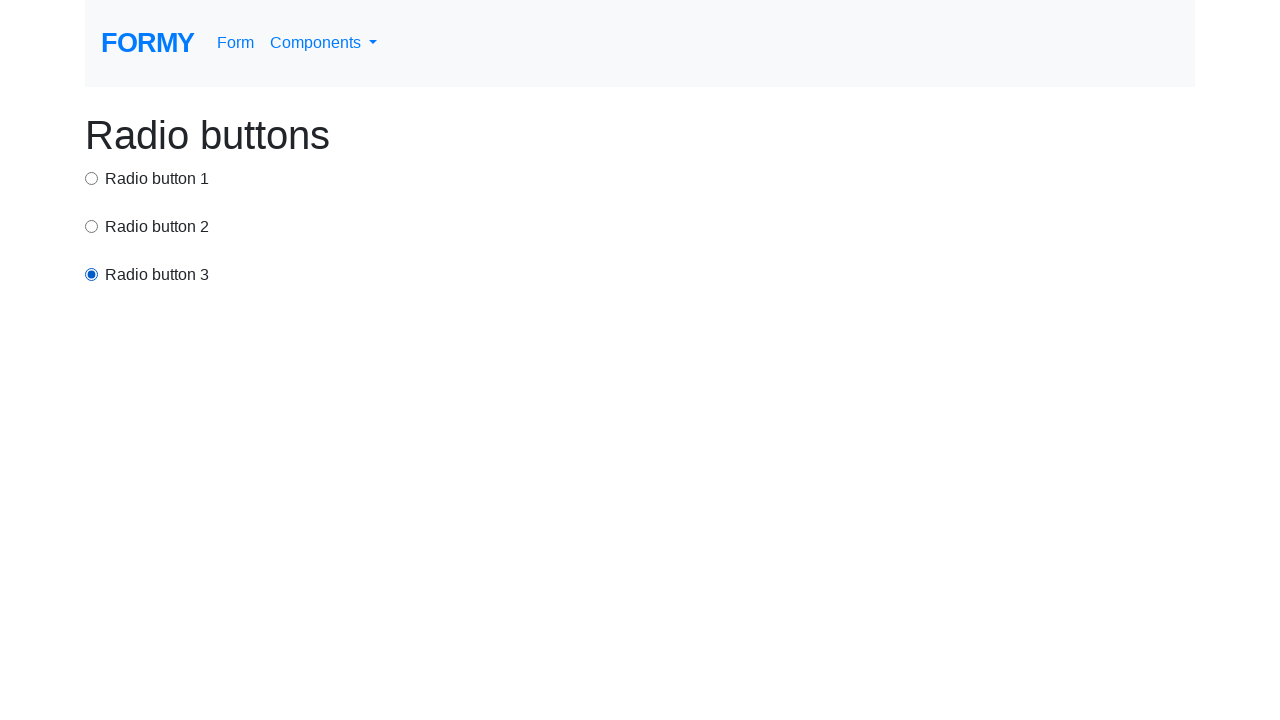

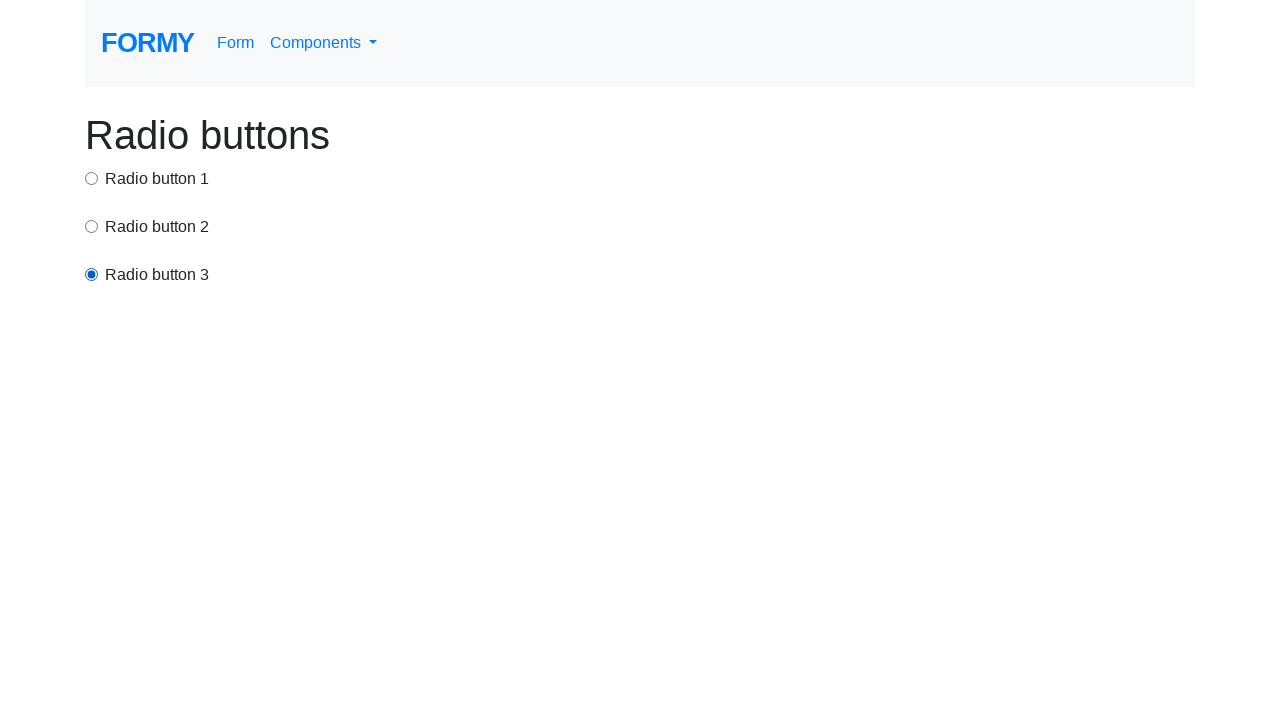